Navigates through multiple pages of a quotes website by repeatedly clicking the "Next" pagination link to browse through the content.

Starting URL: http://quotes.toscrape.com/

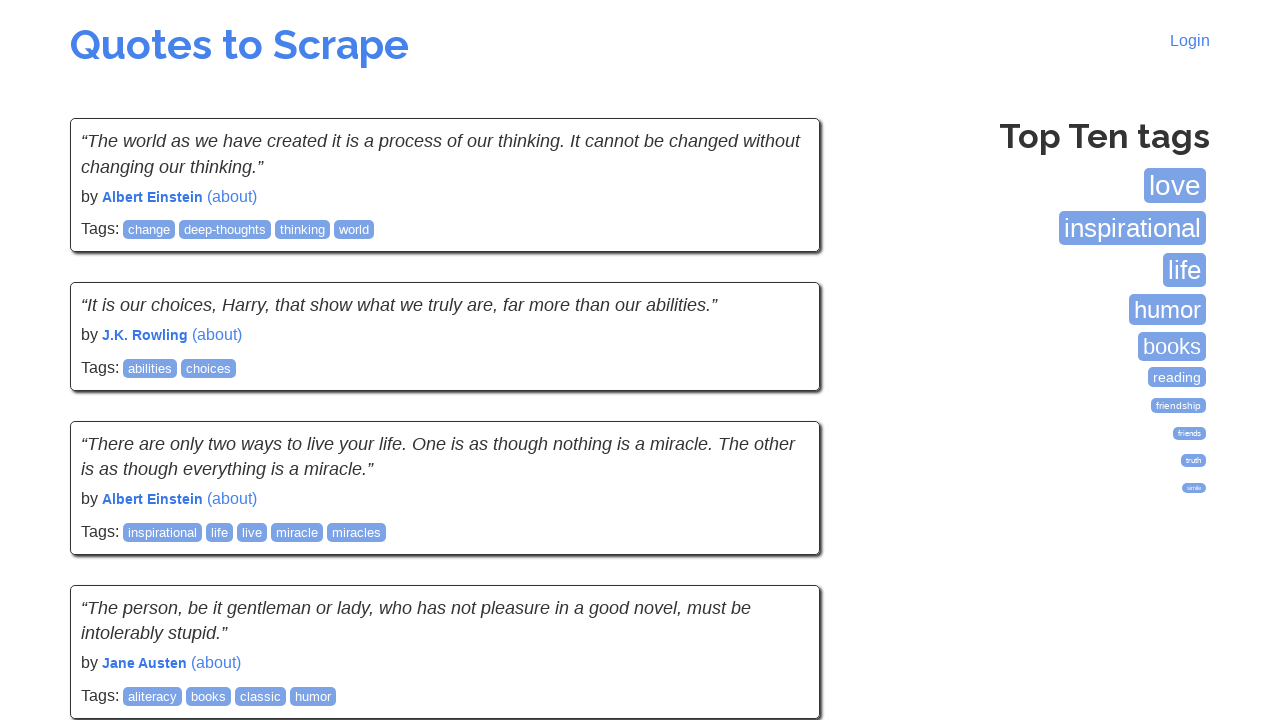

Tags box loaded on quotes page
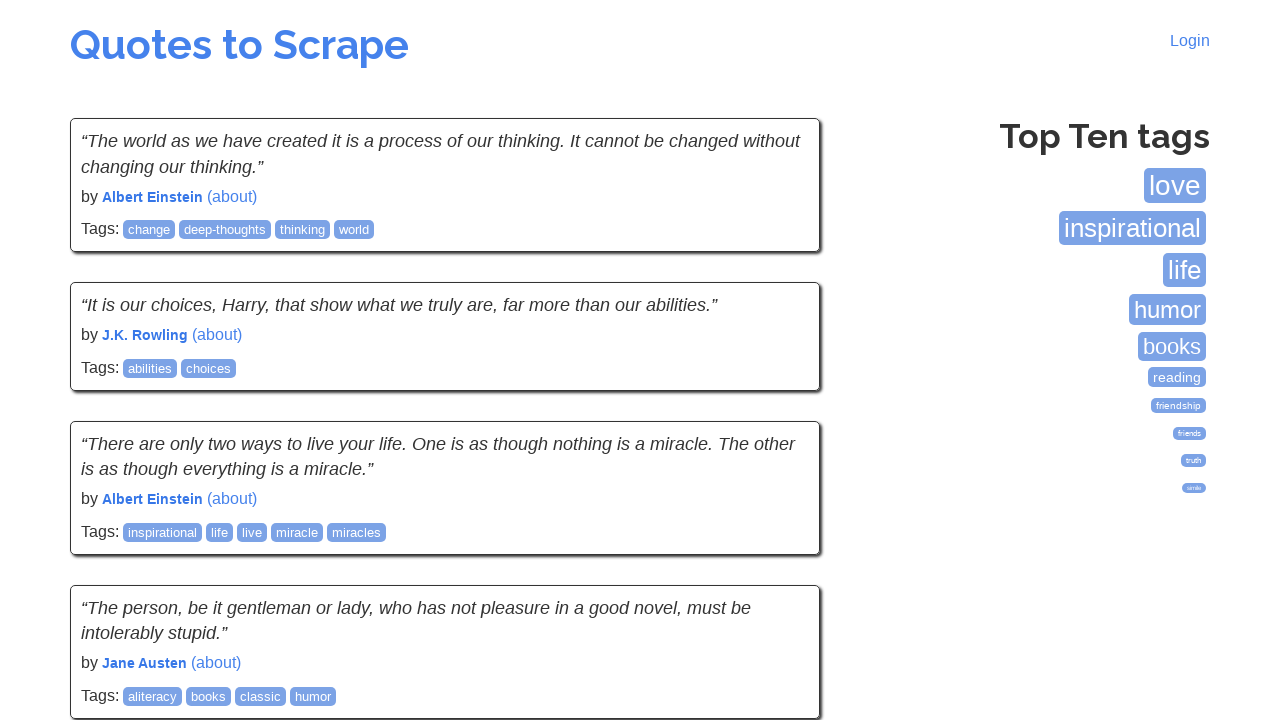

Quotes loaded on first page
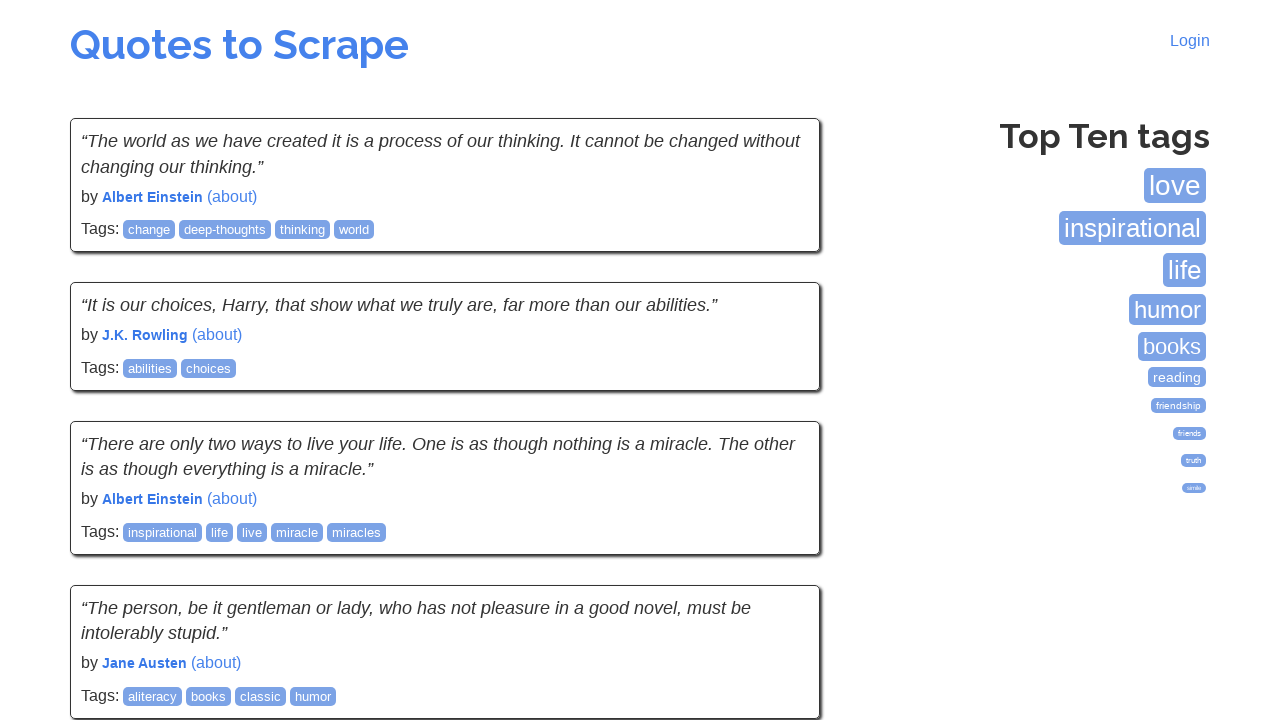

Clicked Next pagination link to navigate to page 2 at (778, 542) on a:has-text('Next')
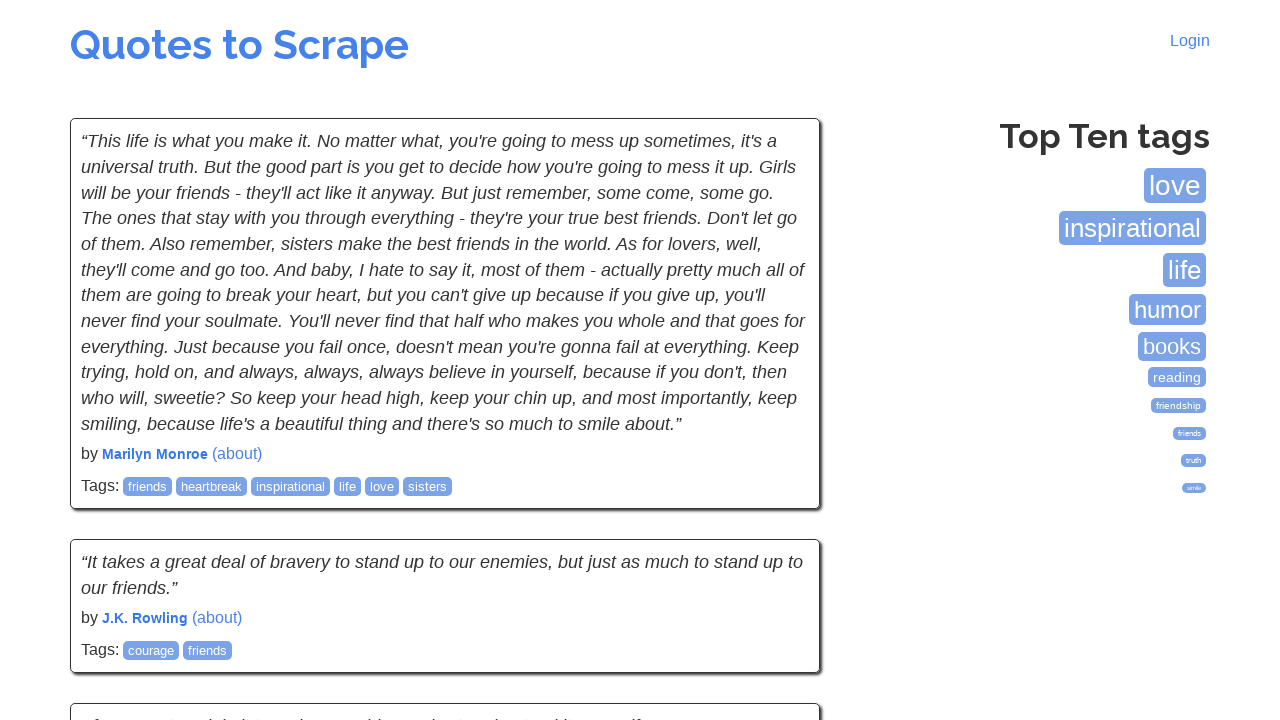

Quotes loaded on page 2
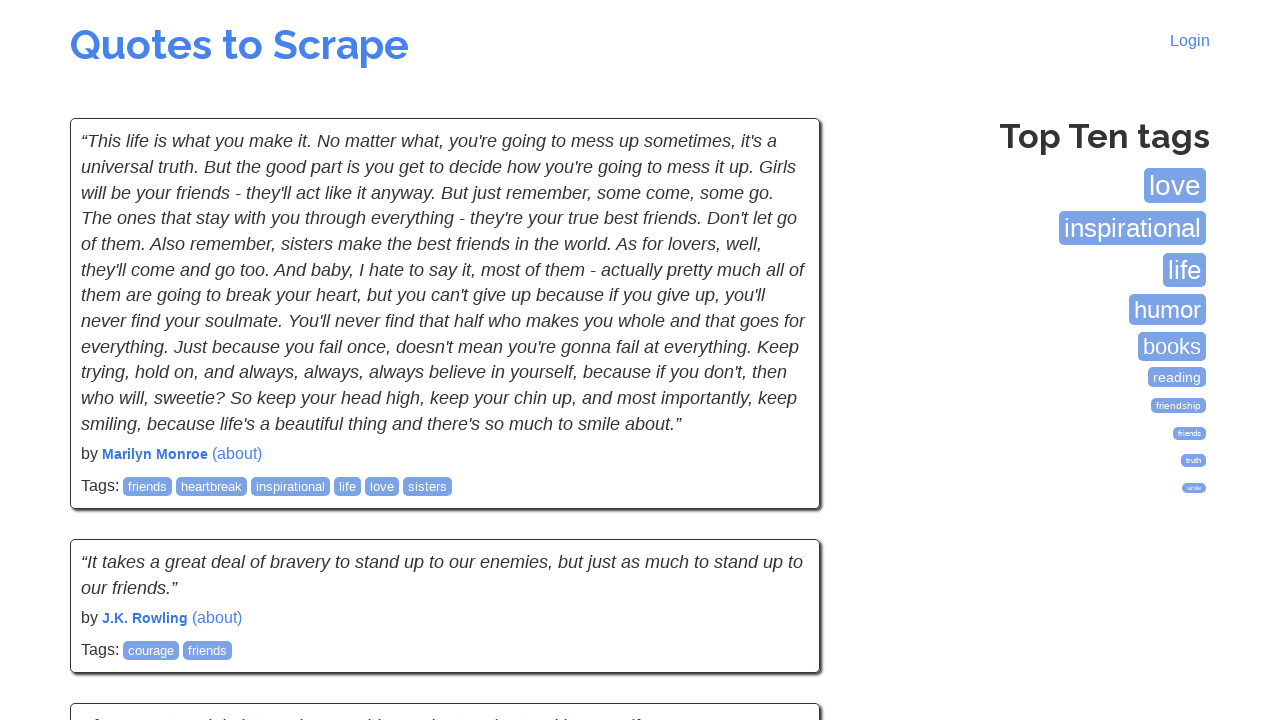

Clicked Next pagination link to navigate to page 3 at (778, 542) on a:has-text('Next')
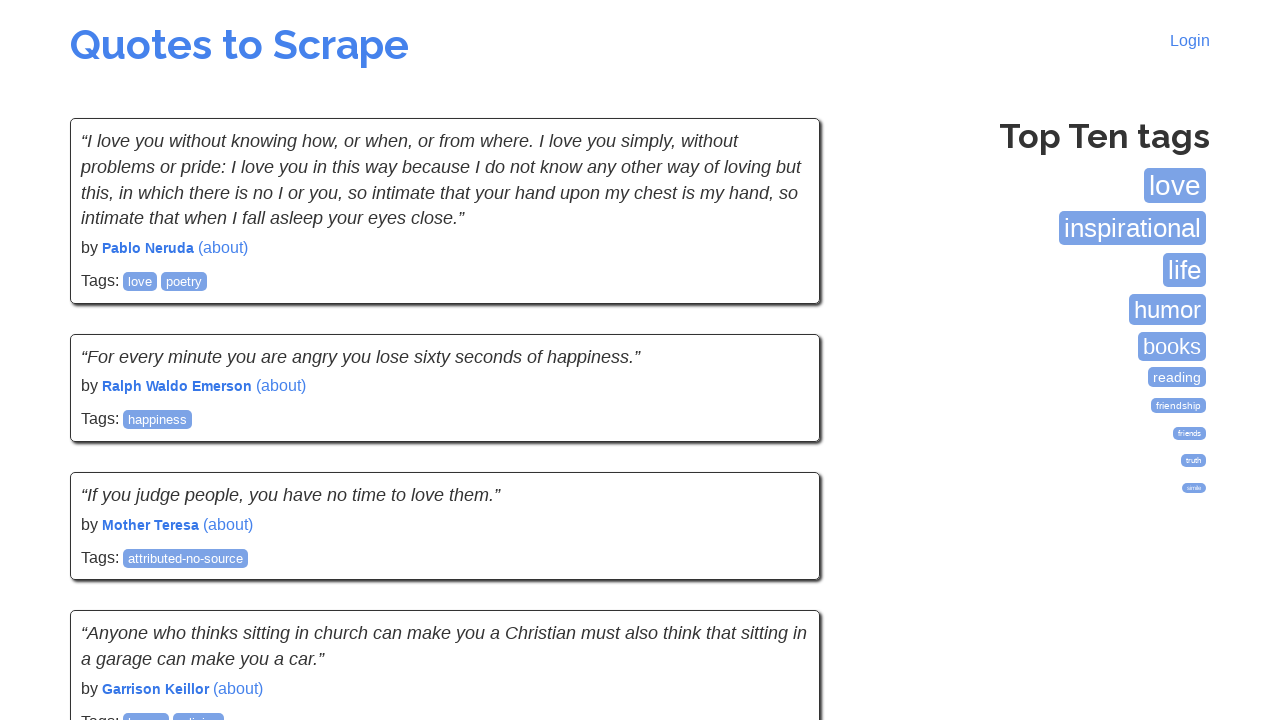

Quotes loaded on page 3
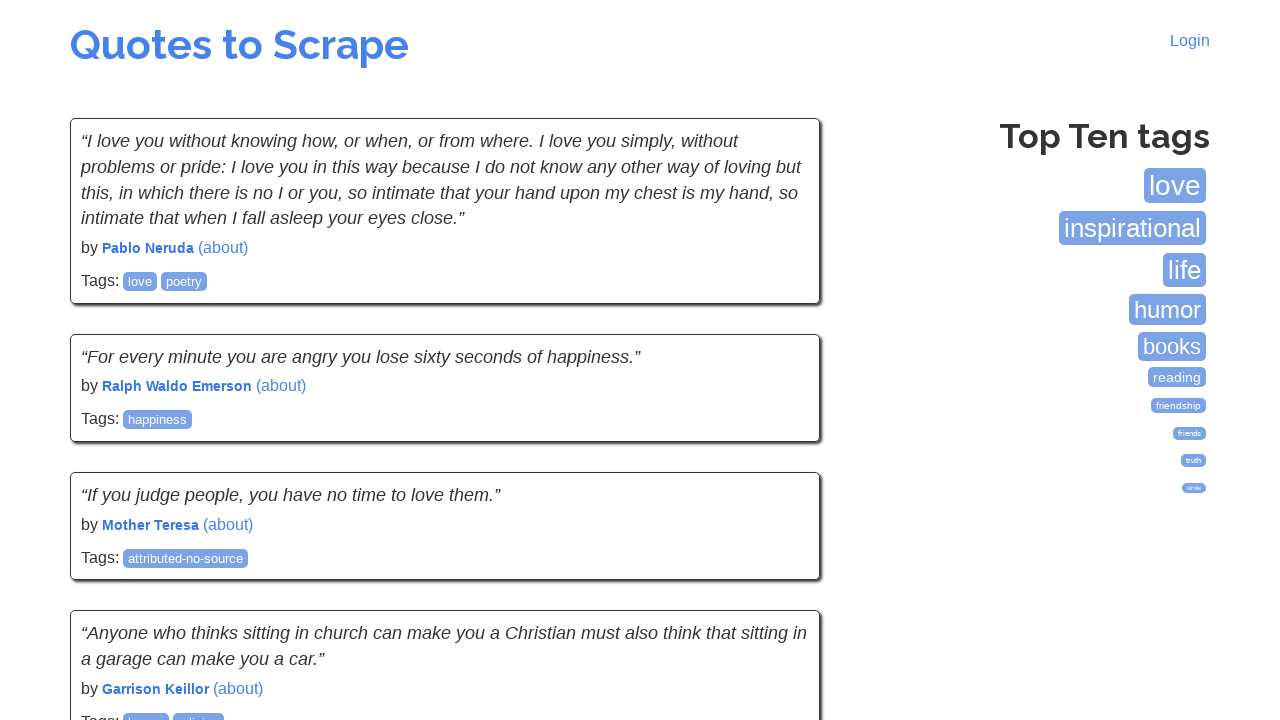

Clicked Next pagination link to navigate to page 4 at (778, 542) on a:has-text('Next')
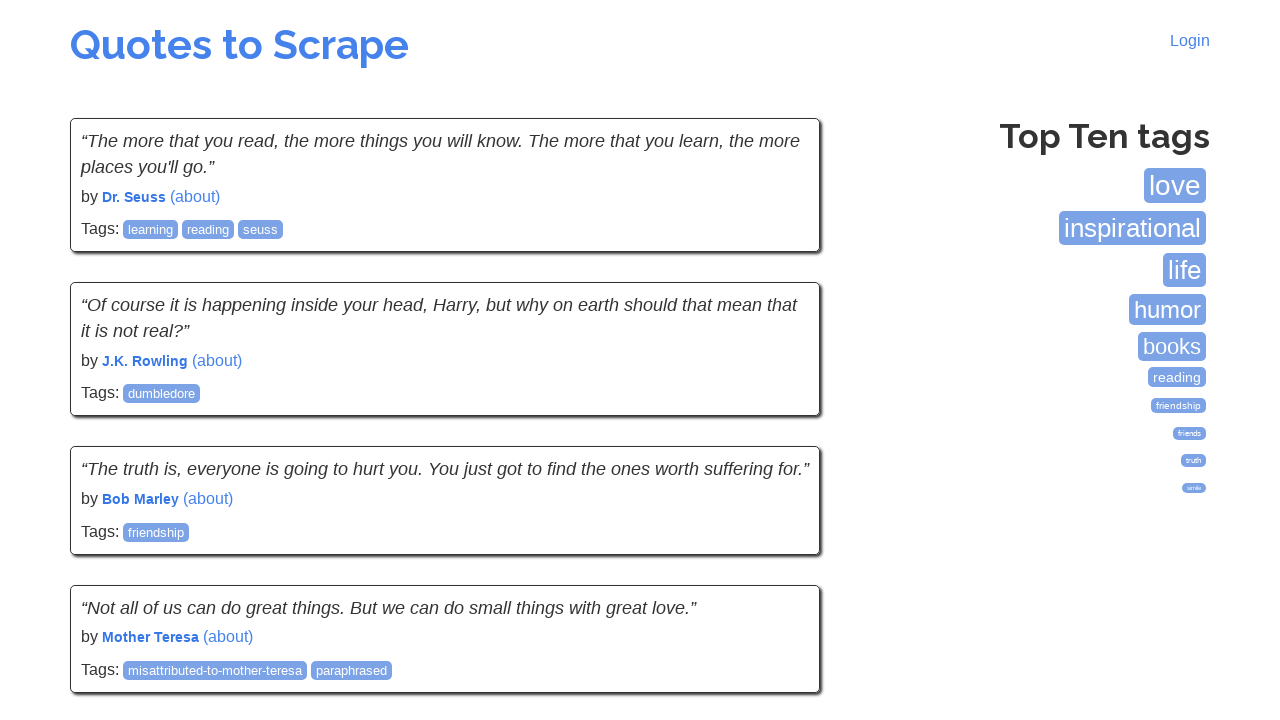

Quotes loaded on page 4
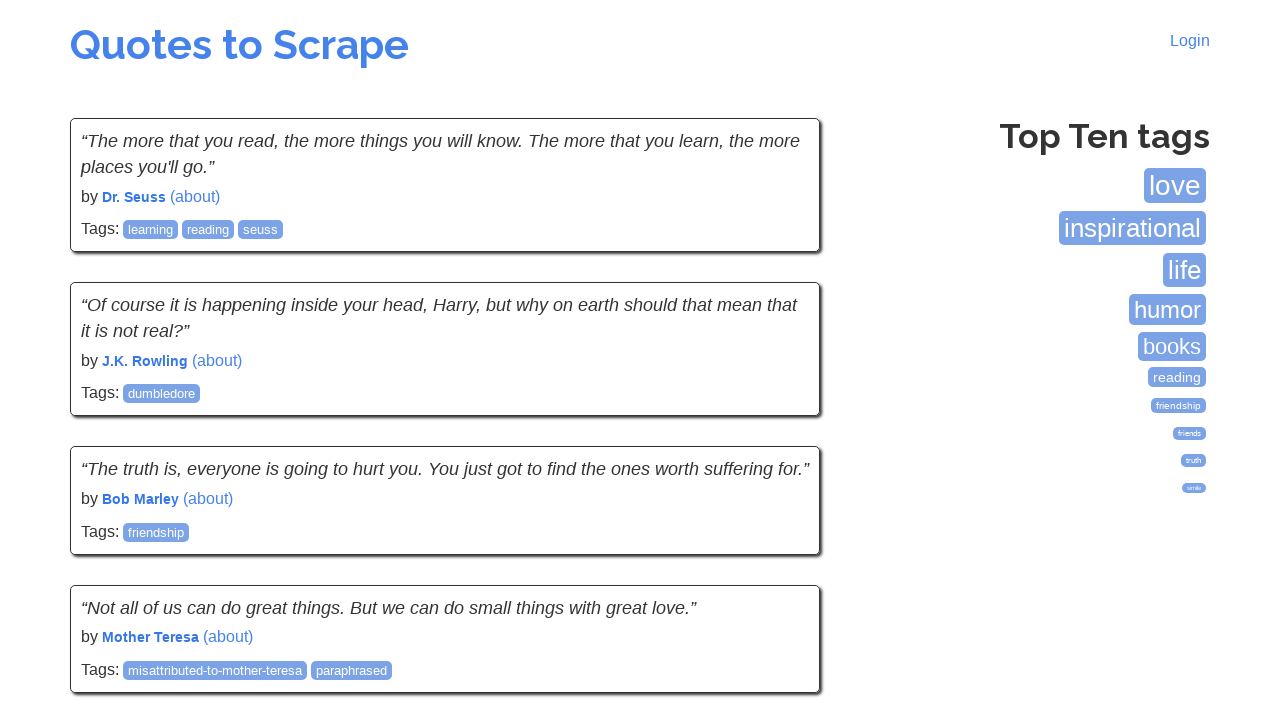

Clicked Next pagination link to navigate to page 5 at (778, 542) on a:has-text('Next')
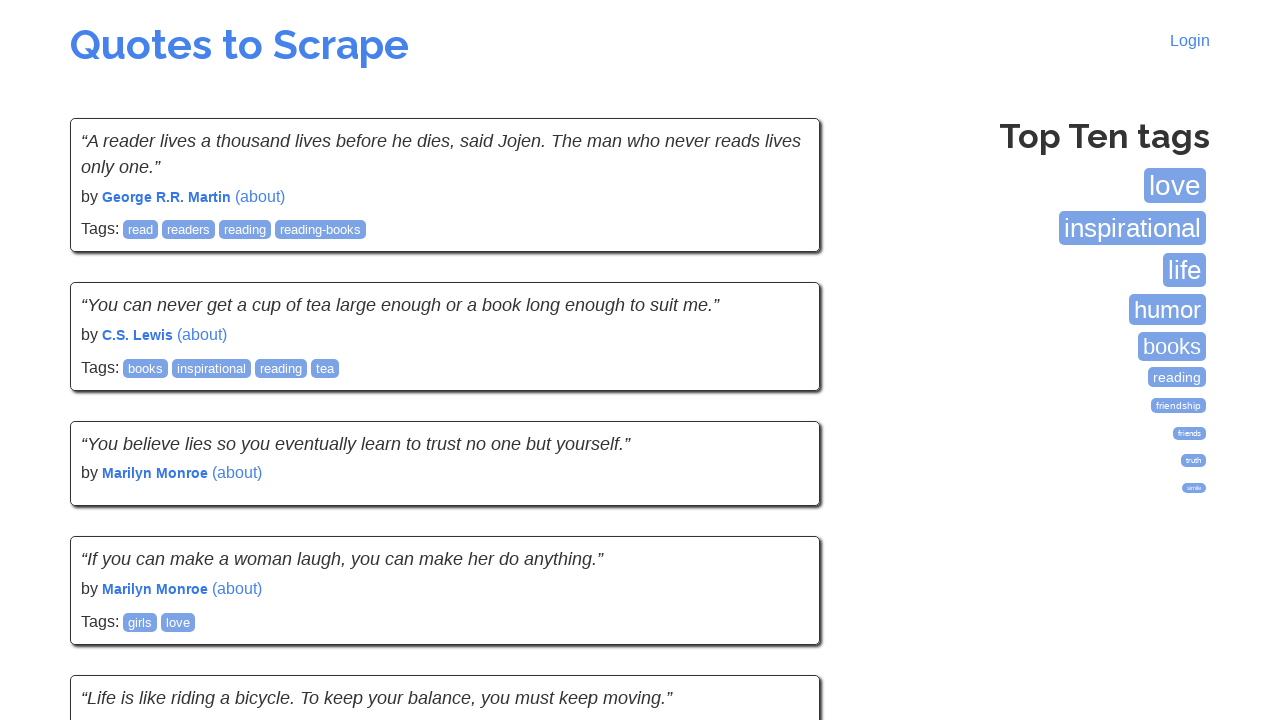

Quotes loaded on page 5
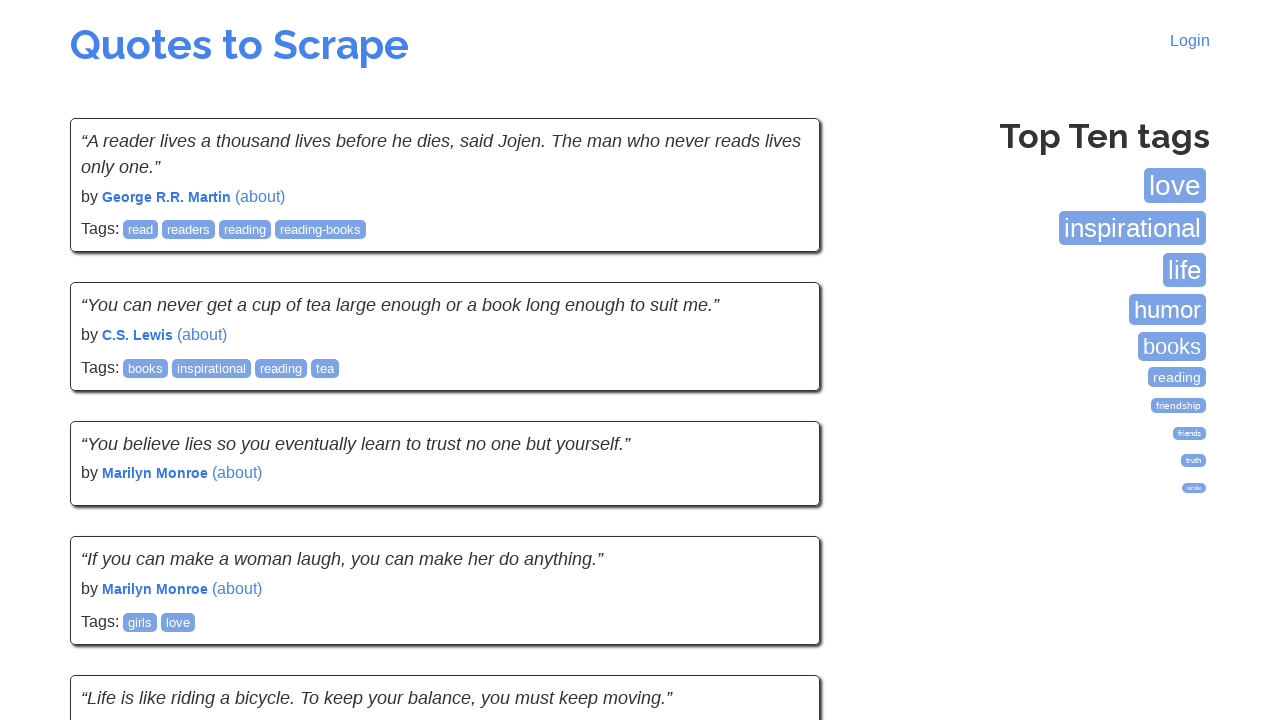

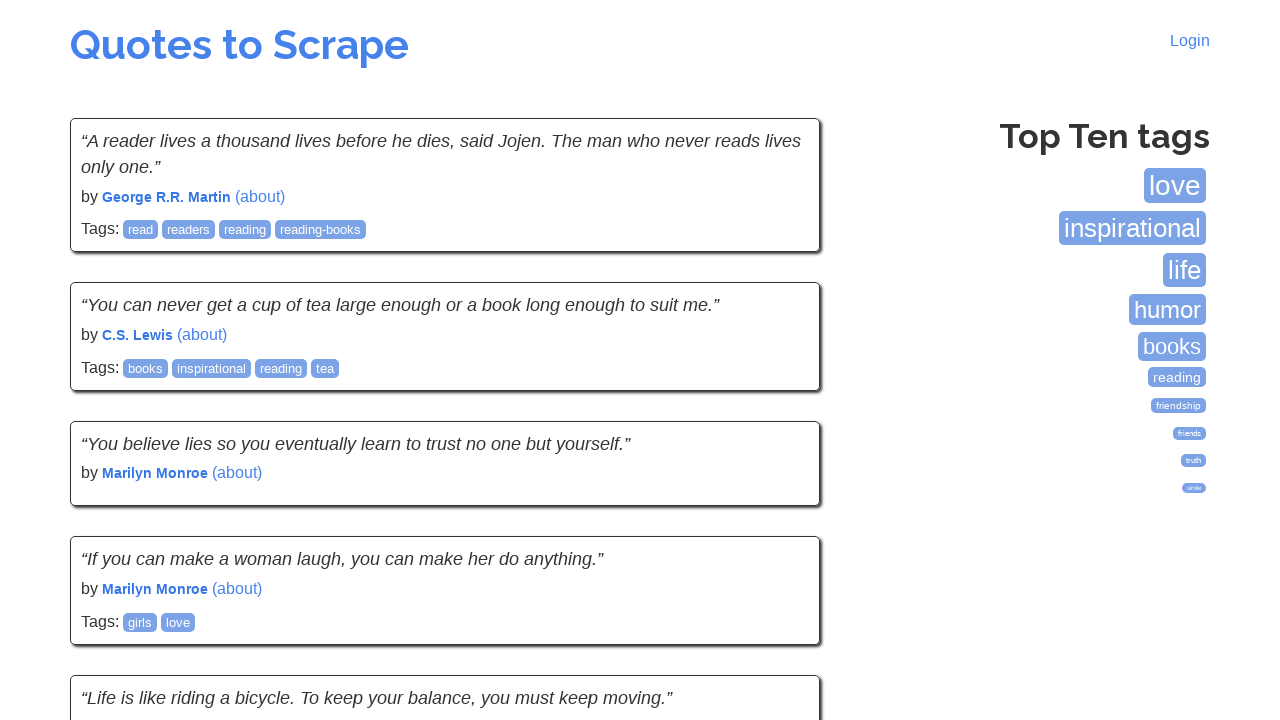